Tests opening multiple new browser windows and navigating to the same URL in each window, demonstrating browser window management functionality.

Starting URL: https://www.wexa.ai/

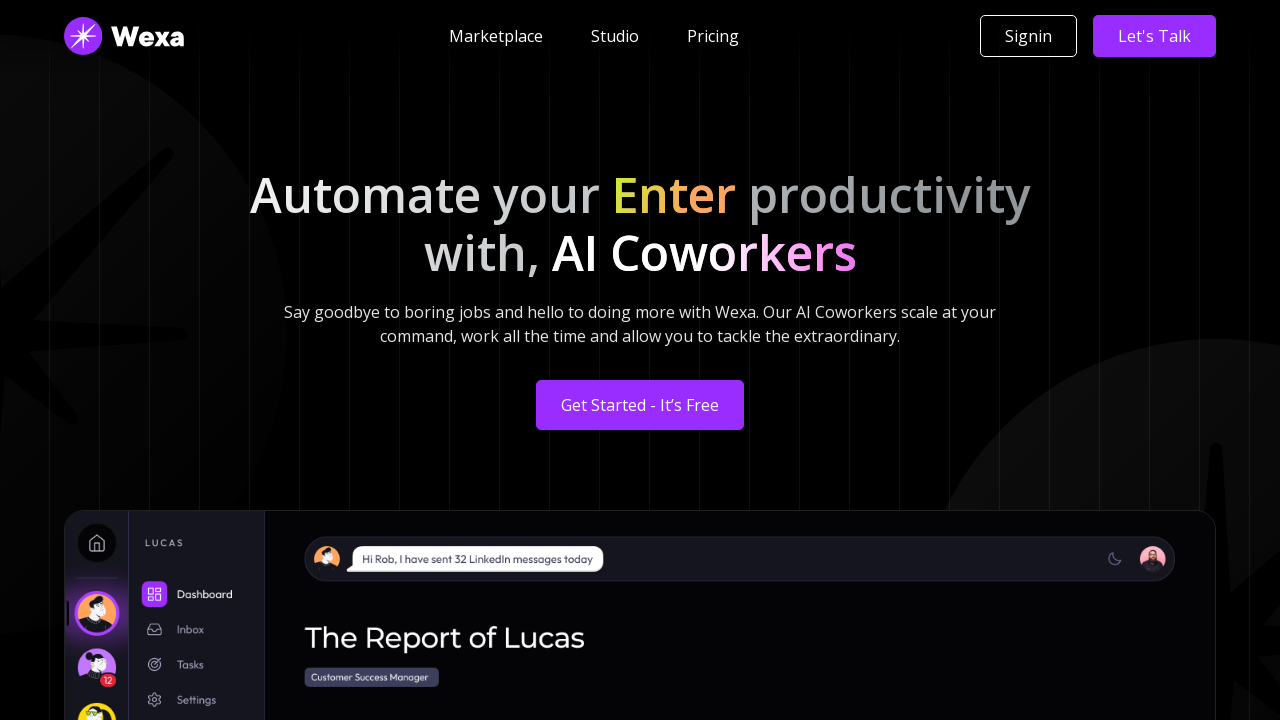

Opened a new browser window (page 1)
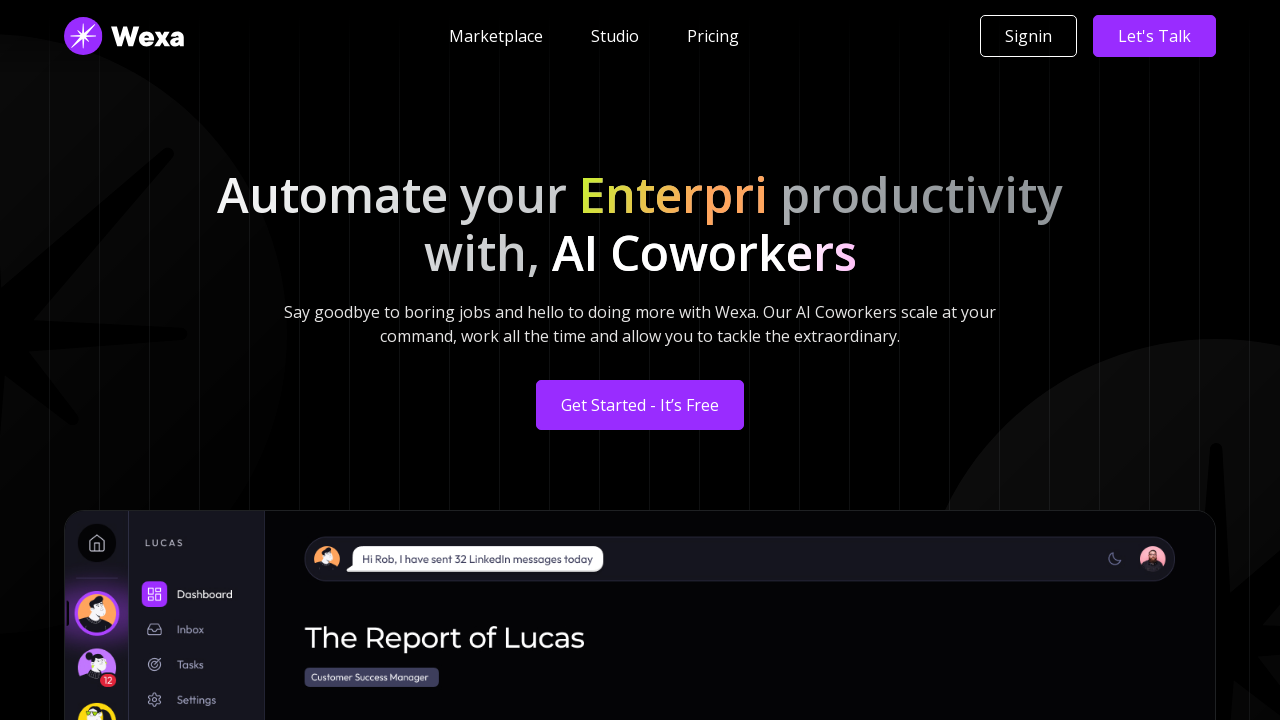

Navigated to https://www.wexa.ai/ in new page 1
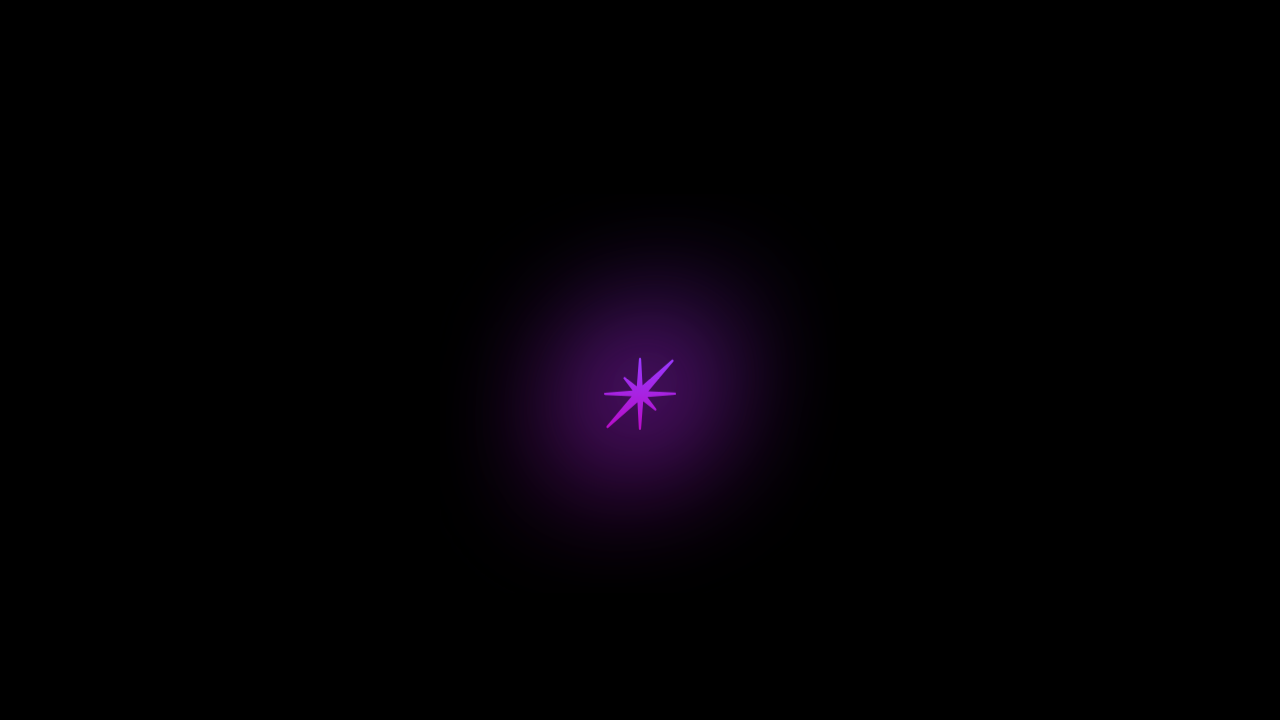

Opened a new browser window (page 2)
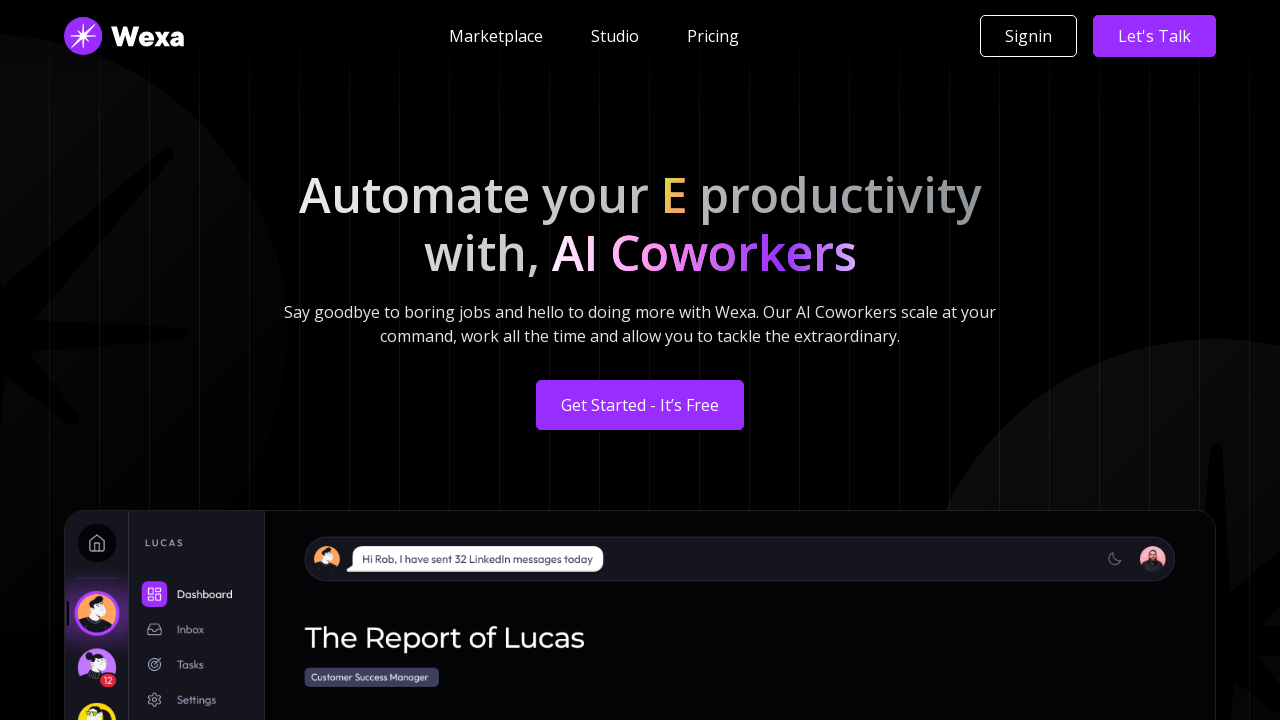

Navigated to https://www.wexa.ai/ in new page 2
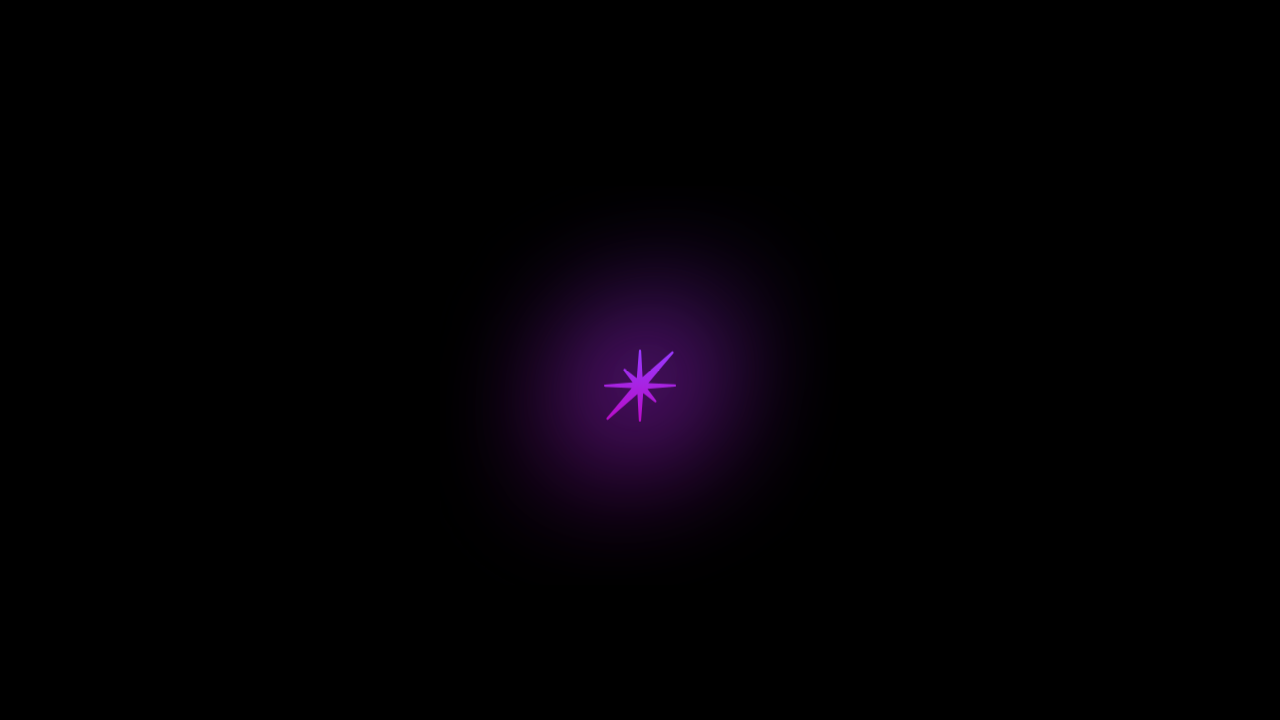

Opened a new browser window (page 3)
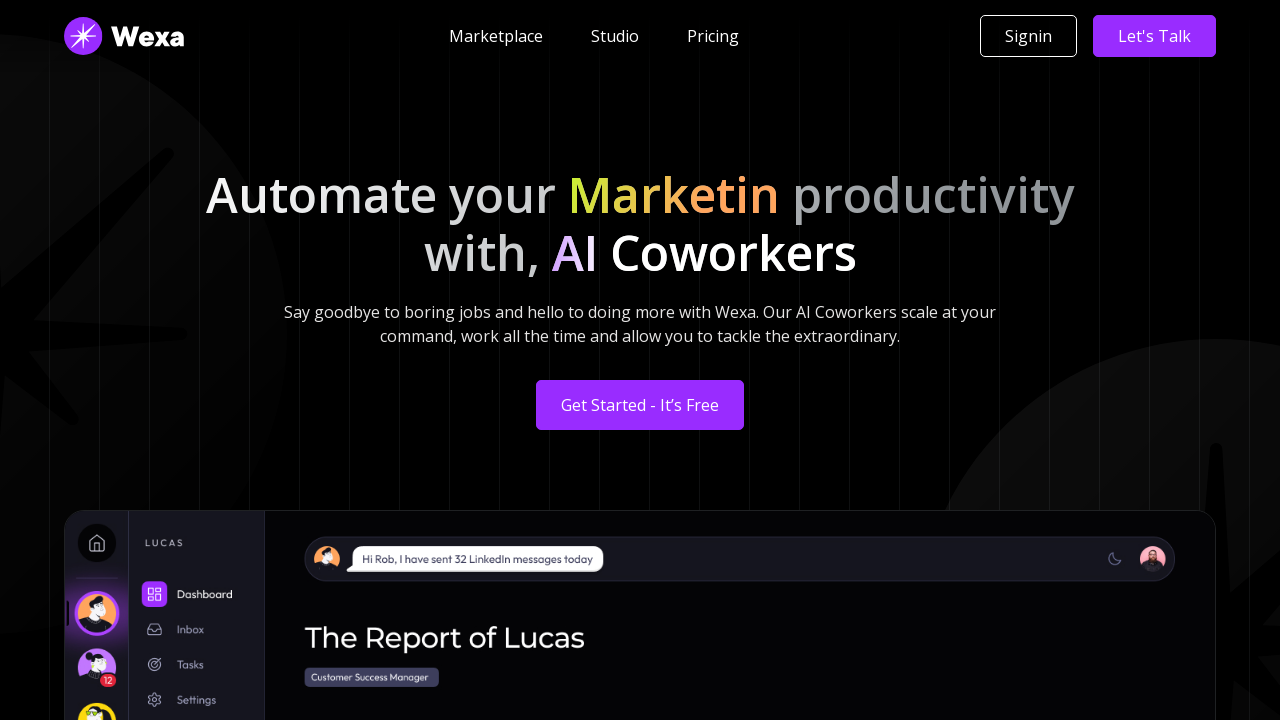

Navigated to https://www.wexa.ai/ in new page 3
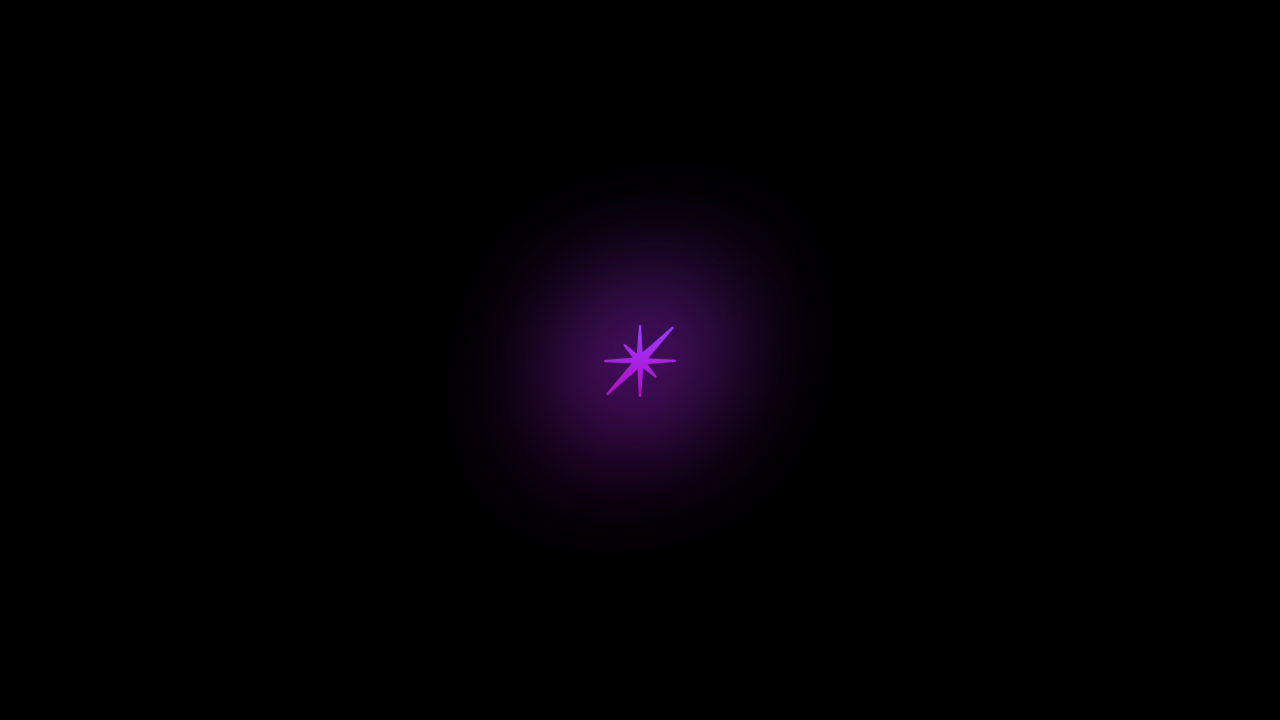

Page 3 DOM content loaded
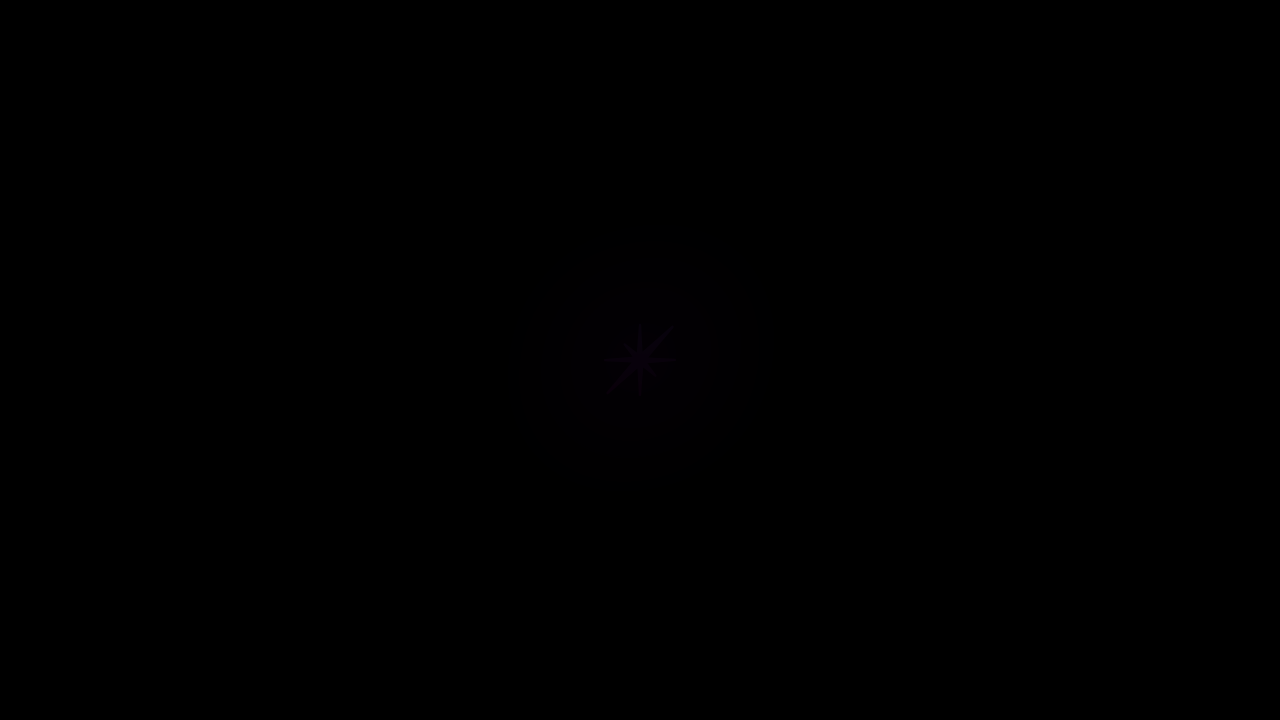

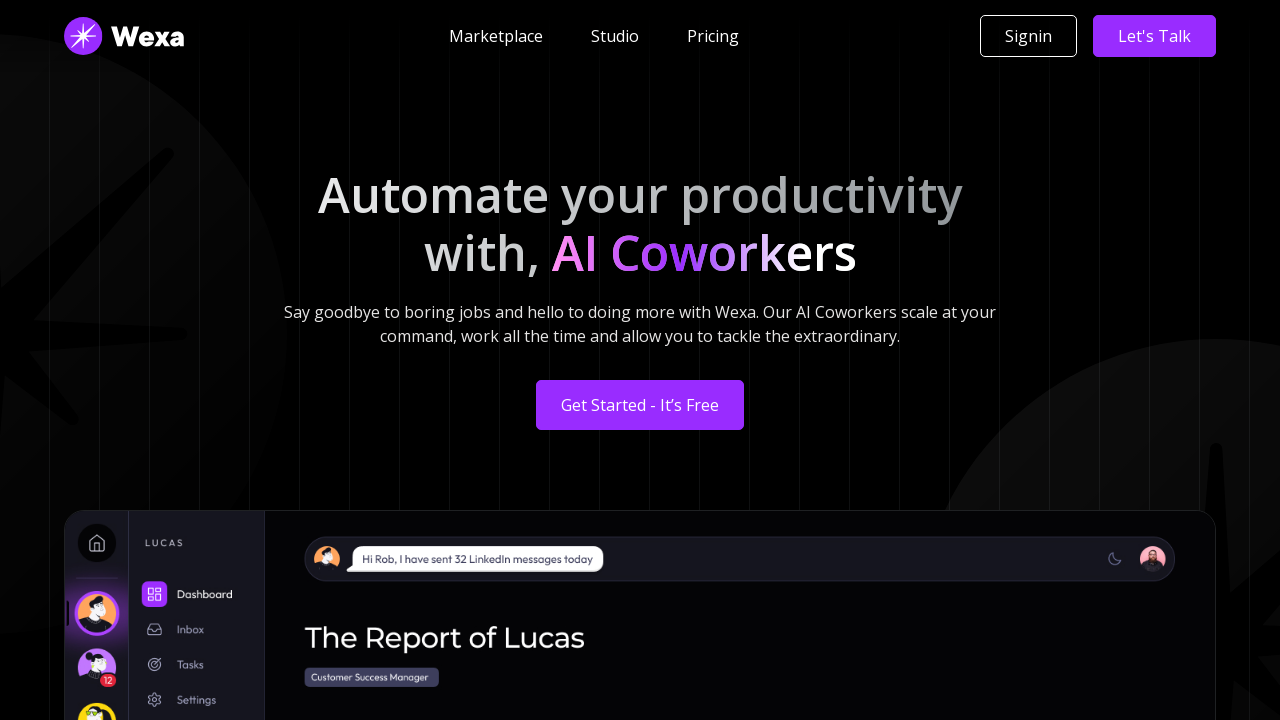